Tests browser alert and confirm dialog handling by clicking a button, accepting a confirm dialog, reading a value from the page, calculating a mathematical result, entering it into a form, and handling the resulting alert.

Starting URL: http://suninjuly.github.io/alert_accept.html

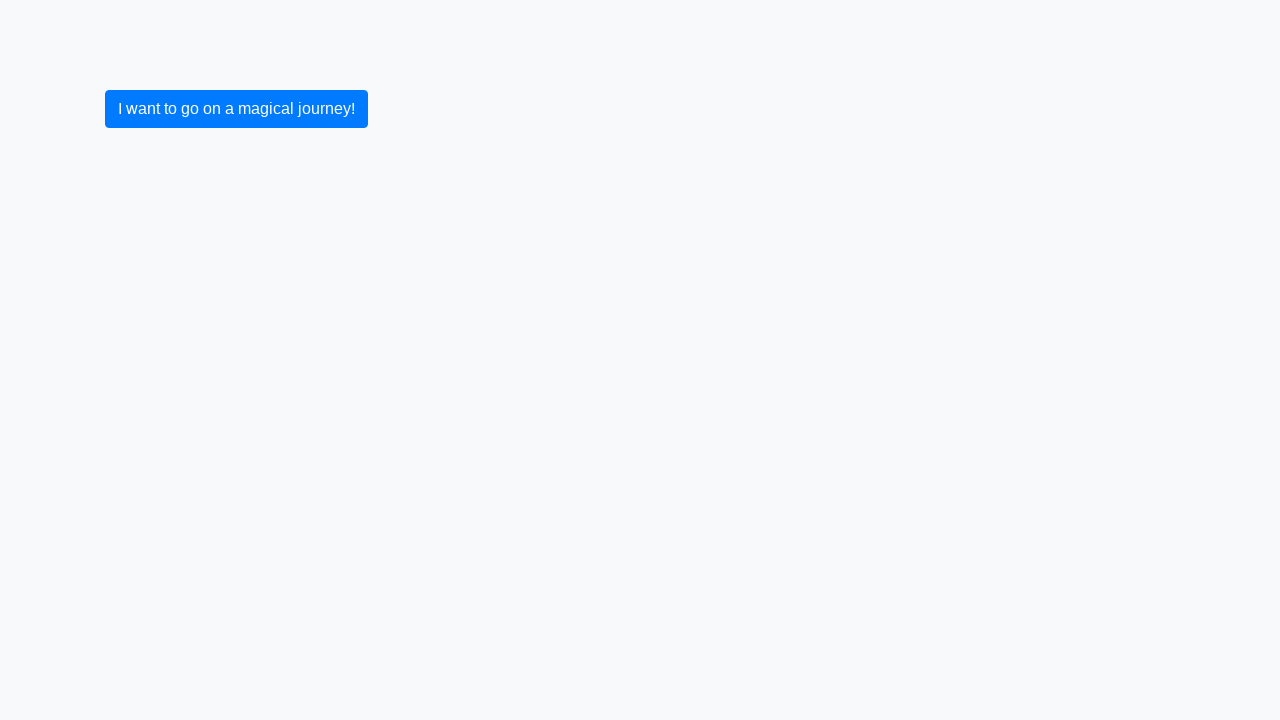

Set up handler to auto-accept confirm dialog
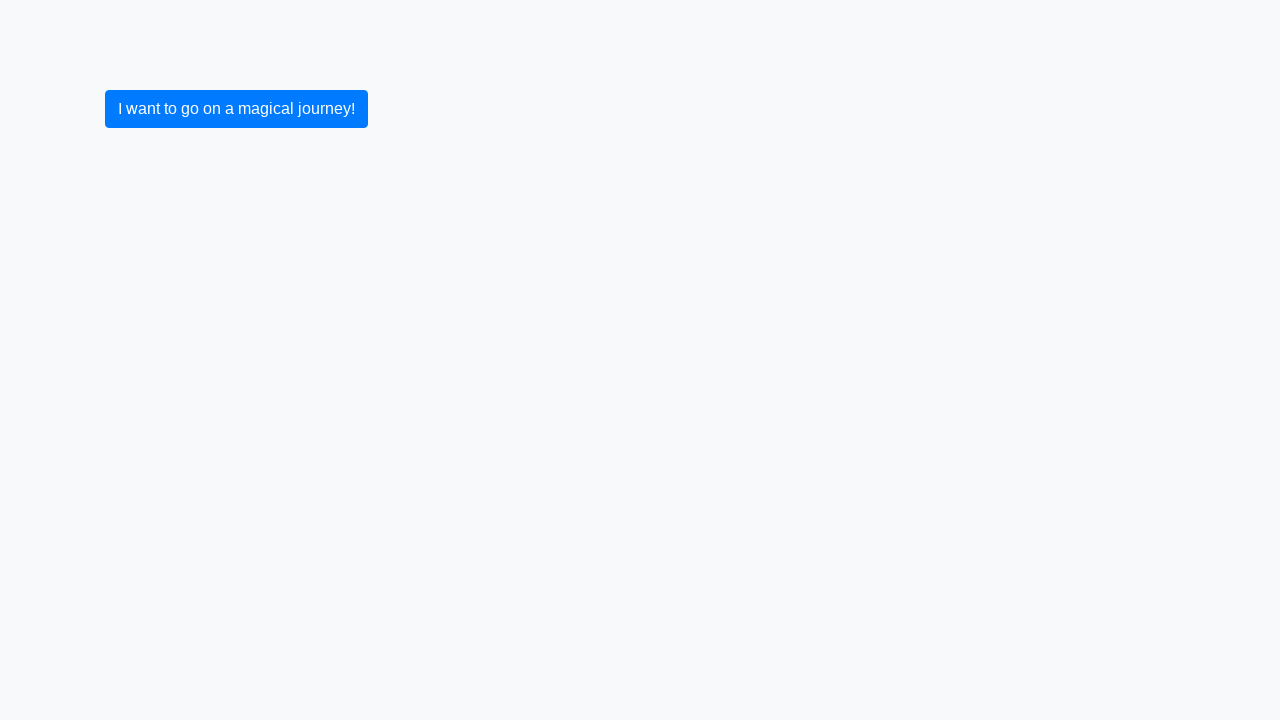

Clicked button to trigger confirm dialog at (236, 109) on button
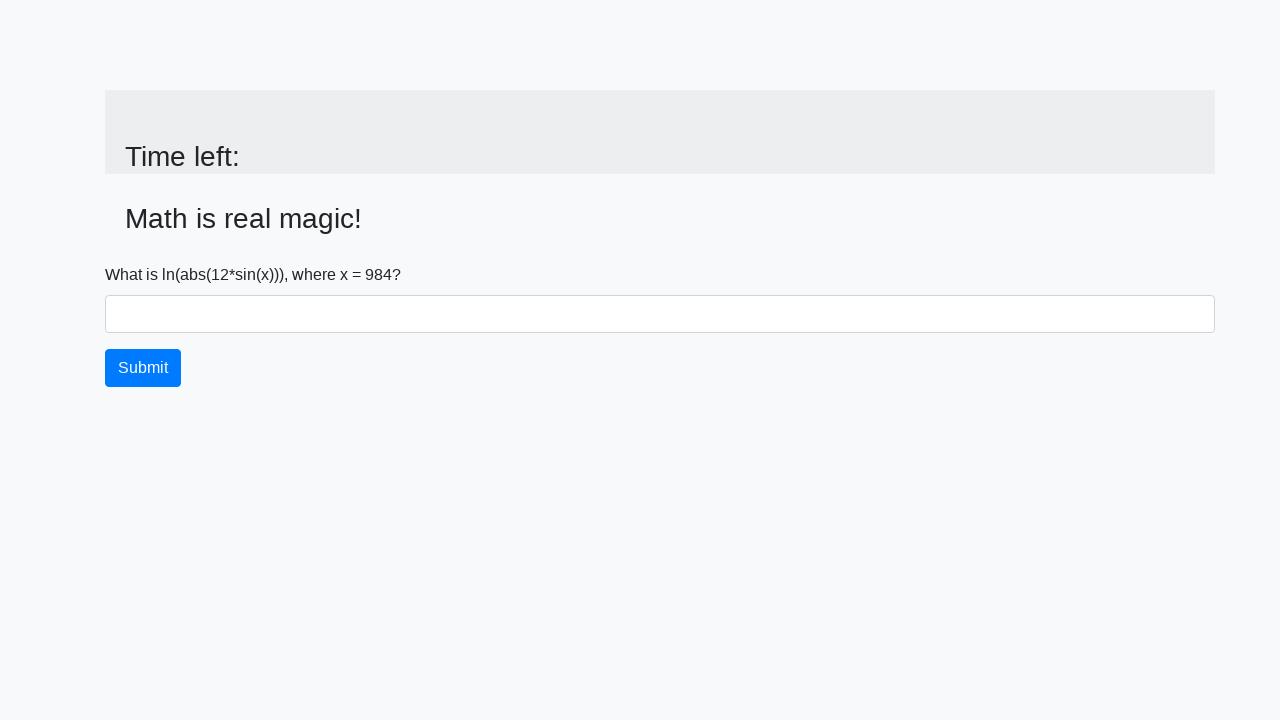

Confirmed dialog was accepted and input_value element appeared
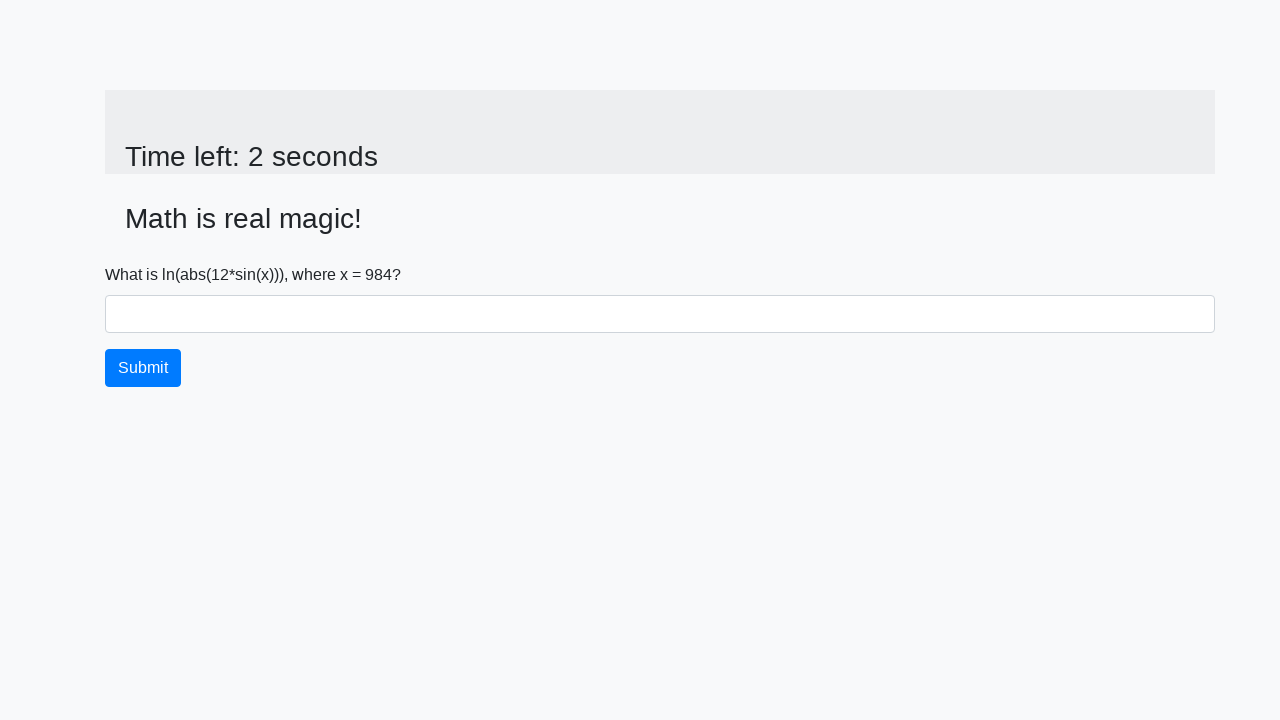

Retrieved value from page: 984
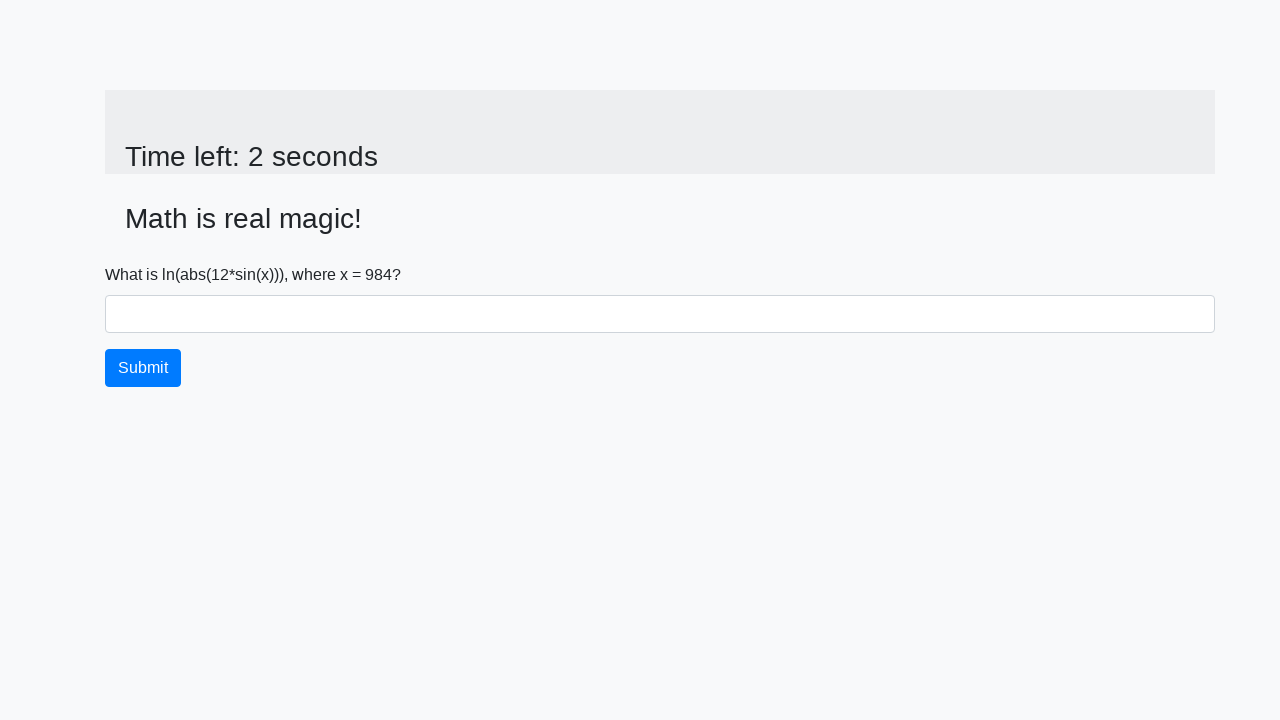

Calculated mathematical result: 2.0228048860708125
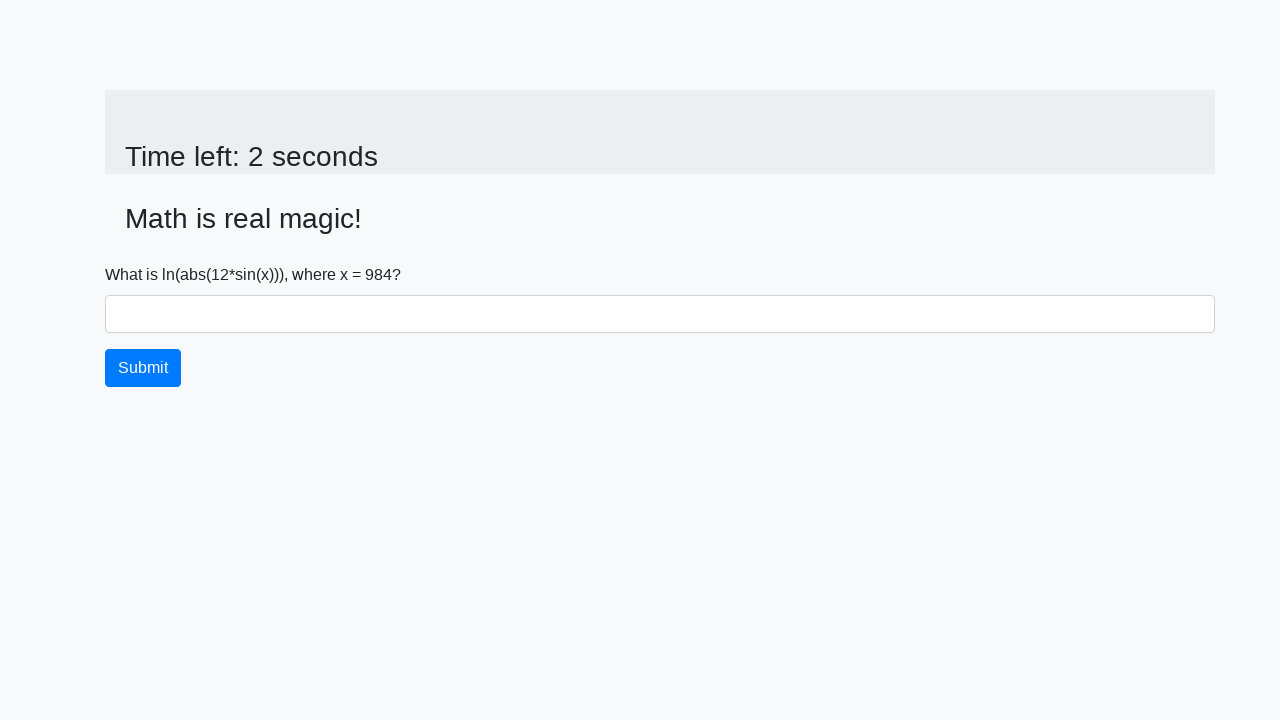

Entered calculated answer into form field on #answer
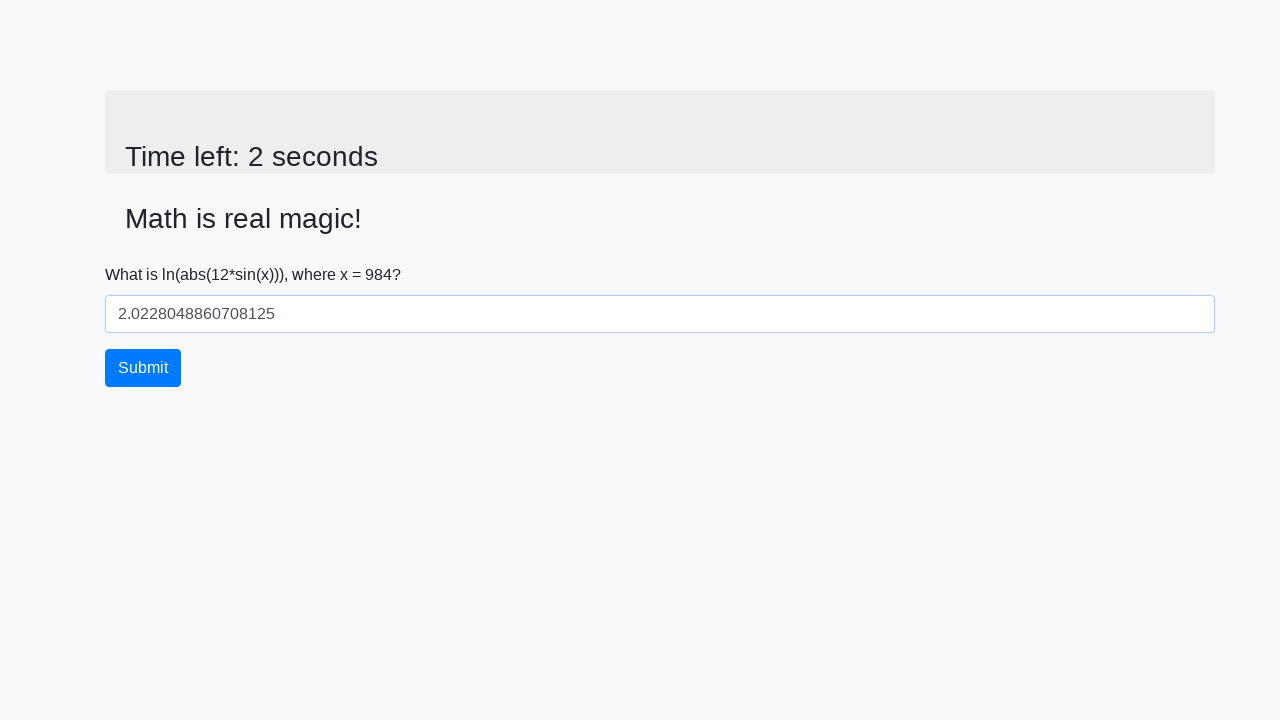

Set up handler to auto-accept alert dialog
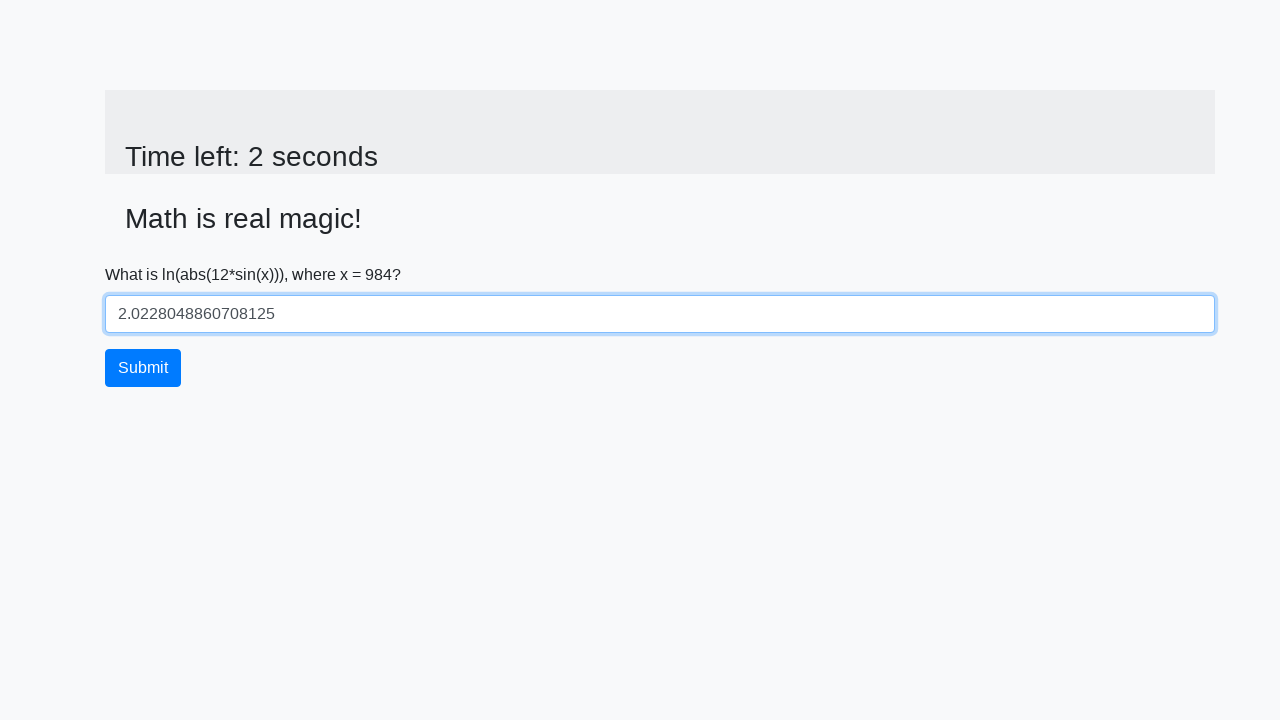

Clicked submit button to submit form at (143, 368) on button
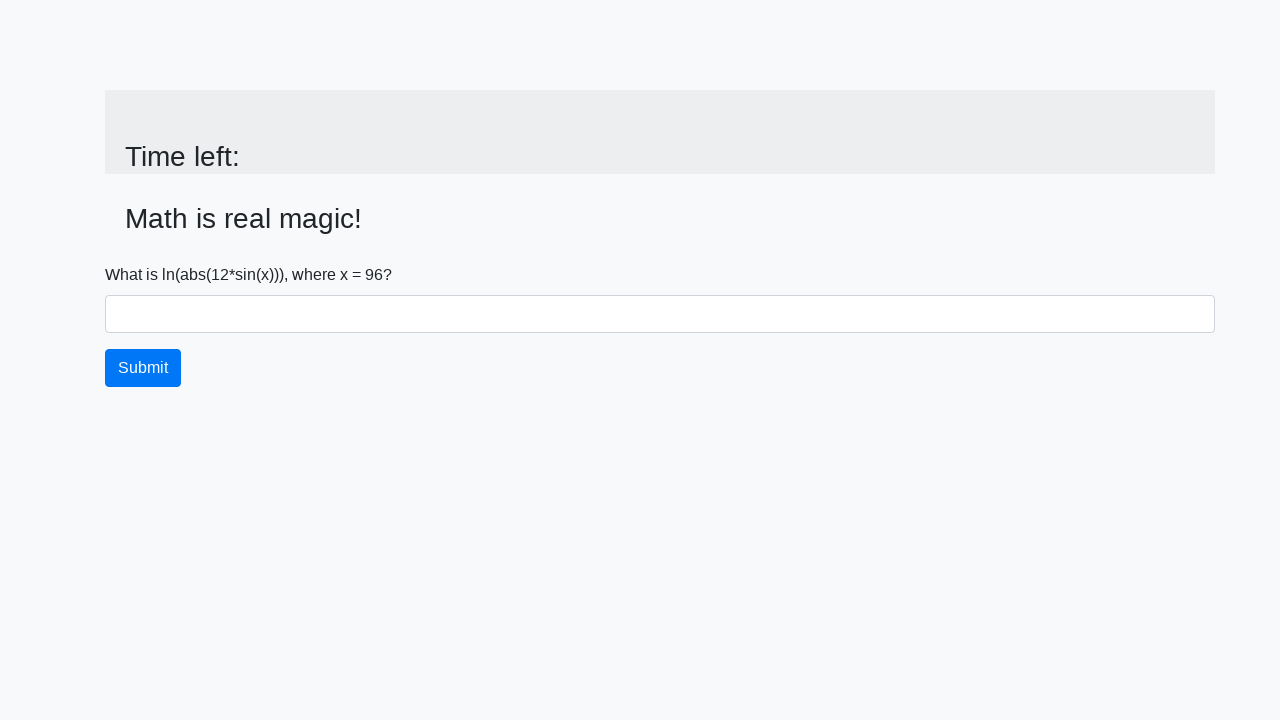

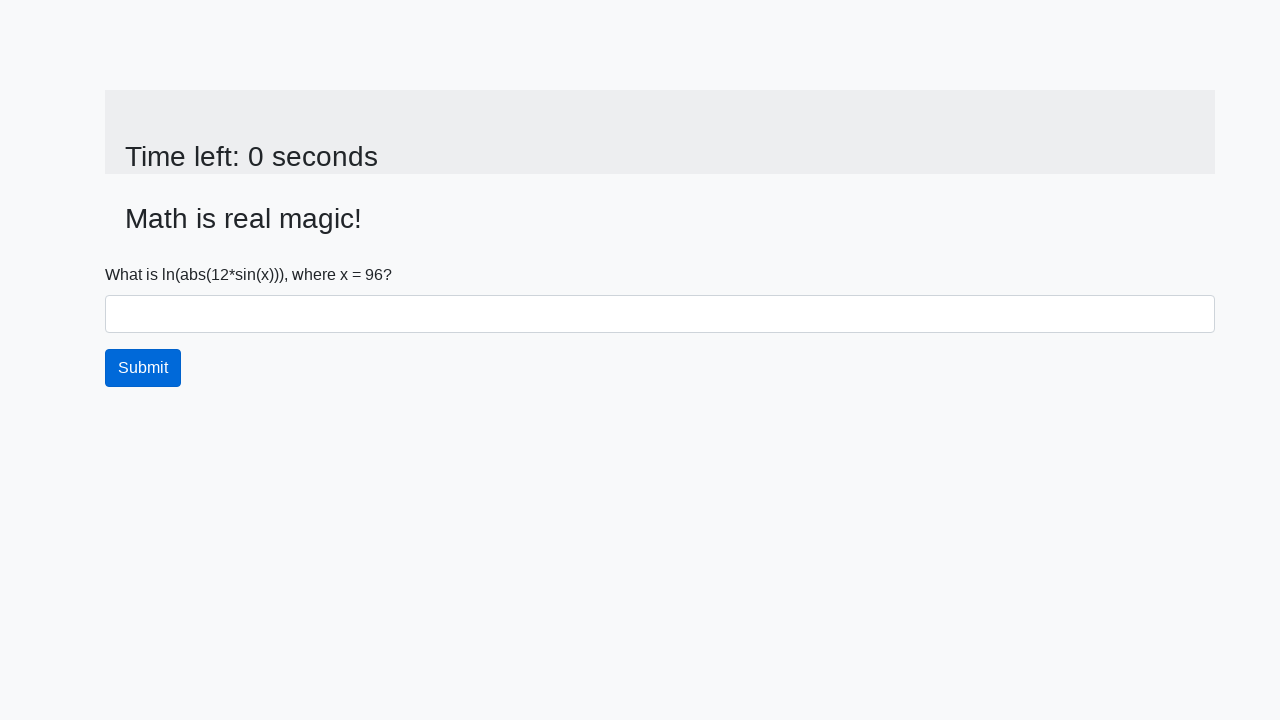